Tests that the Clear completed button appears when an item is marked complete

Starting URL: https://demo.playwright.dev/todomvc

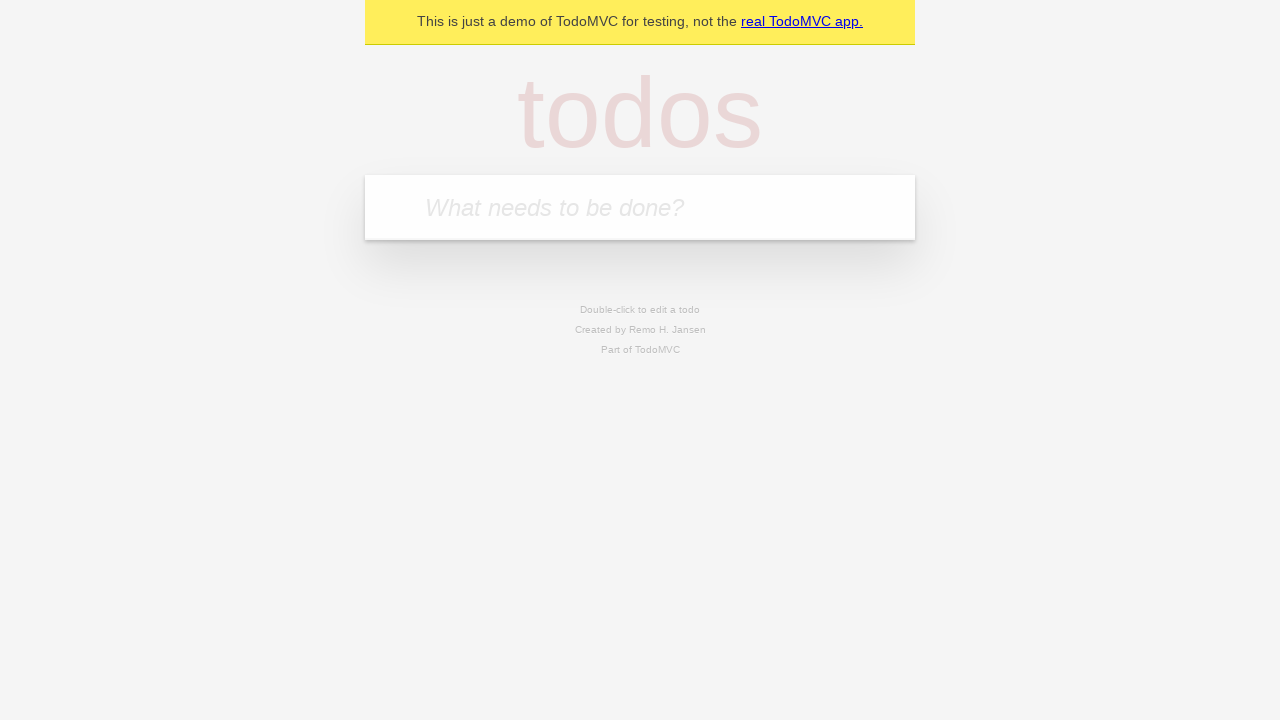

Filled todo input with 'buy some cheese' on internal:attr=[placeholder="What needs to be done?"i]
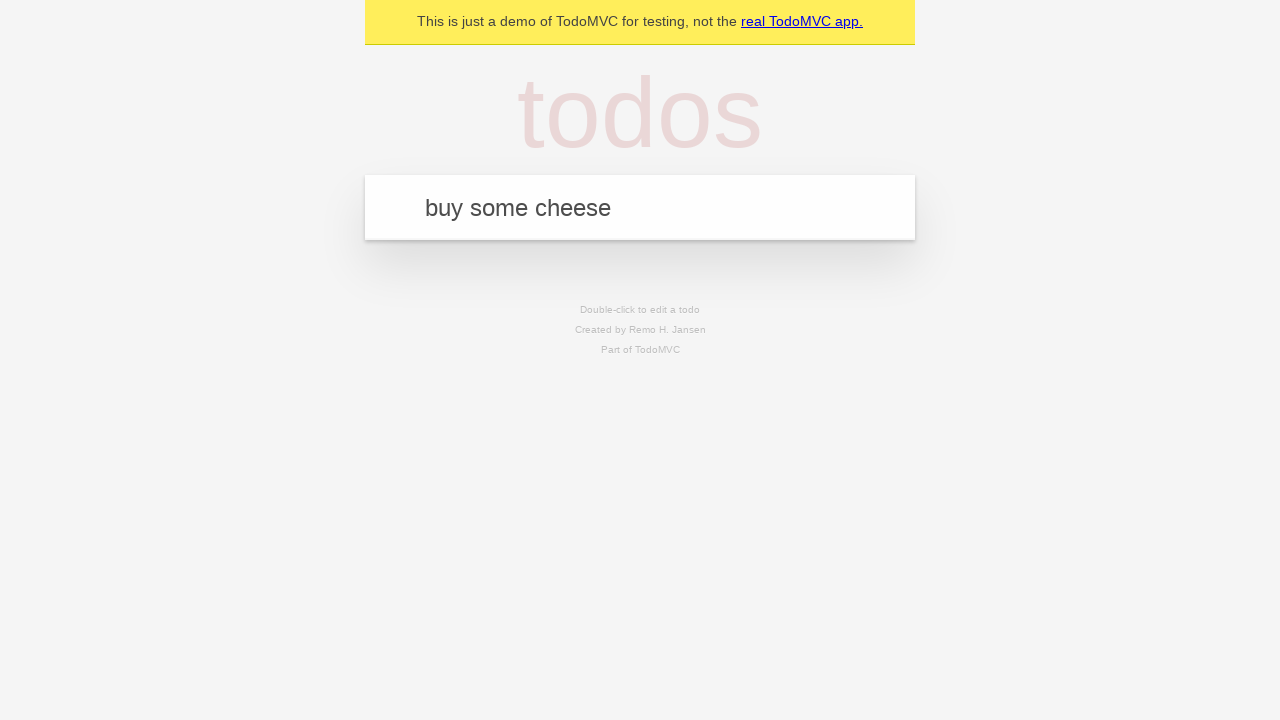

Pressed Enter to create first todo on internal:attr=[placeholder="What needs to be done?"i]
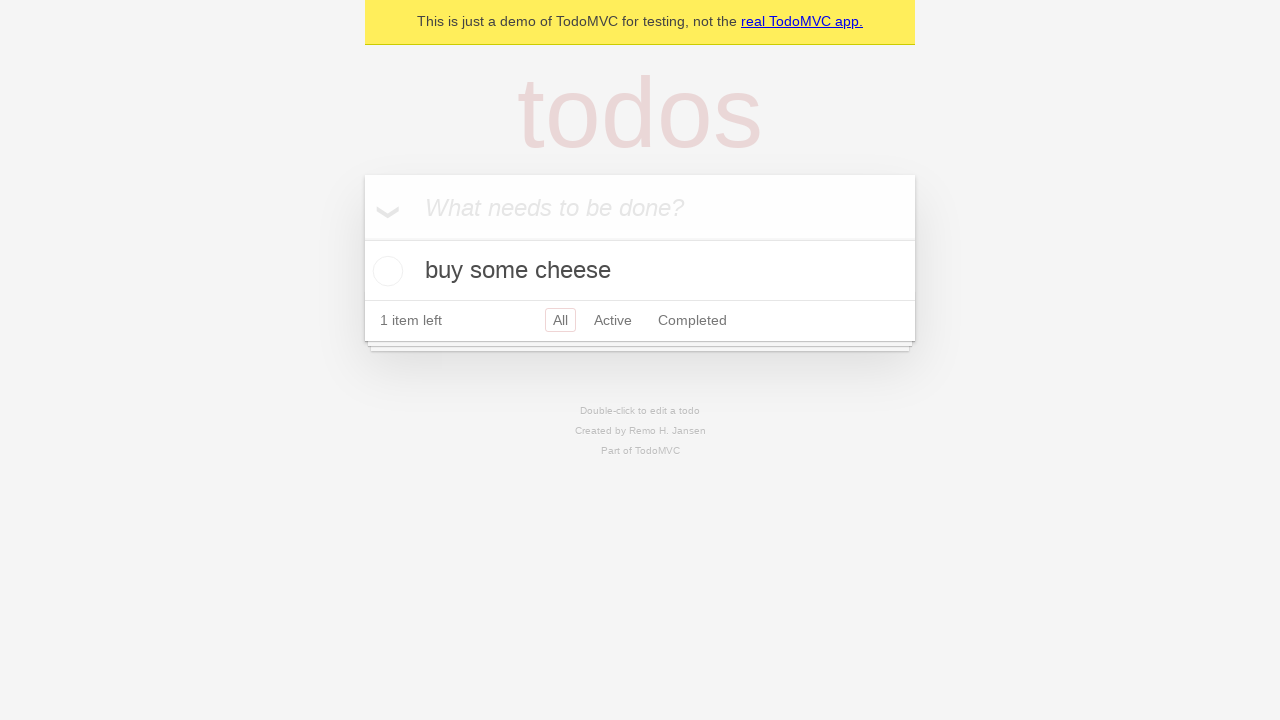

Filled todo input with 'feed the cat' on internal:attr=[placeholder="What needs to be done?"i]
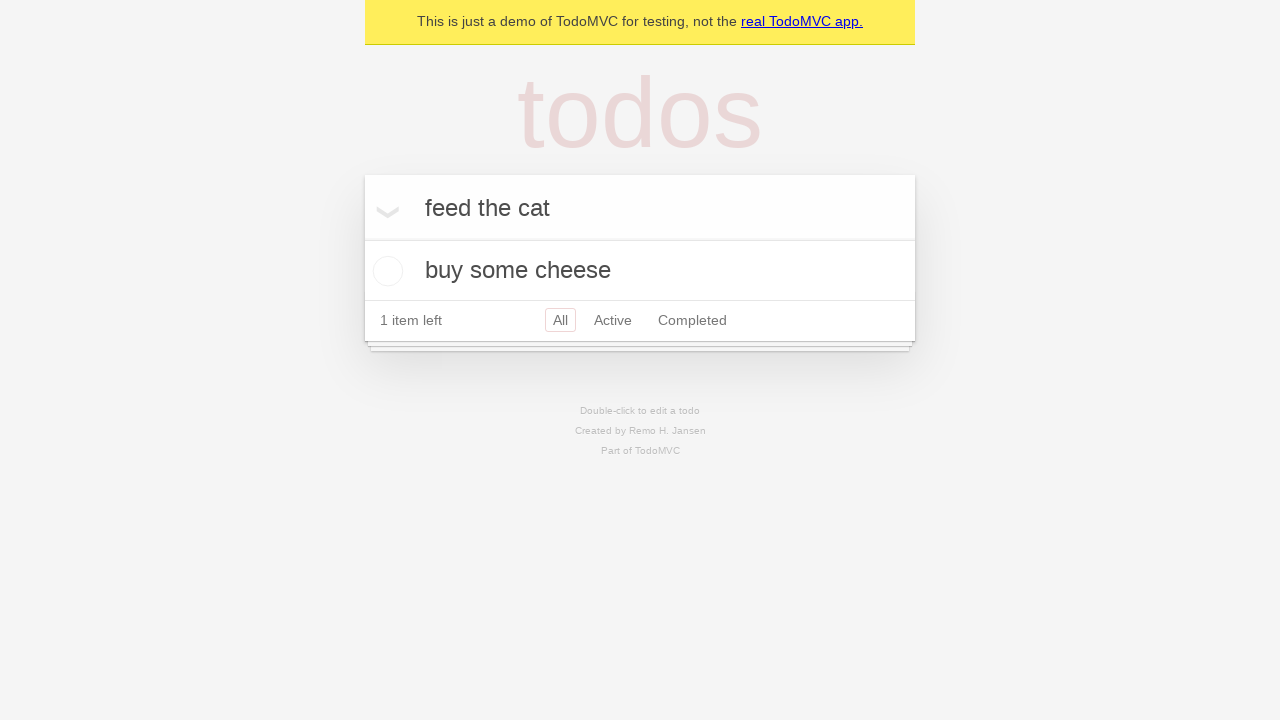

Pressed Enter to create second todo on internal:attr=[placeholder="What needs to be done?"i]
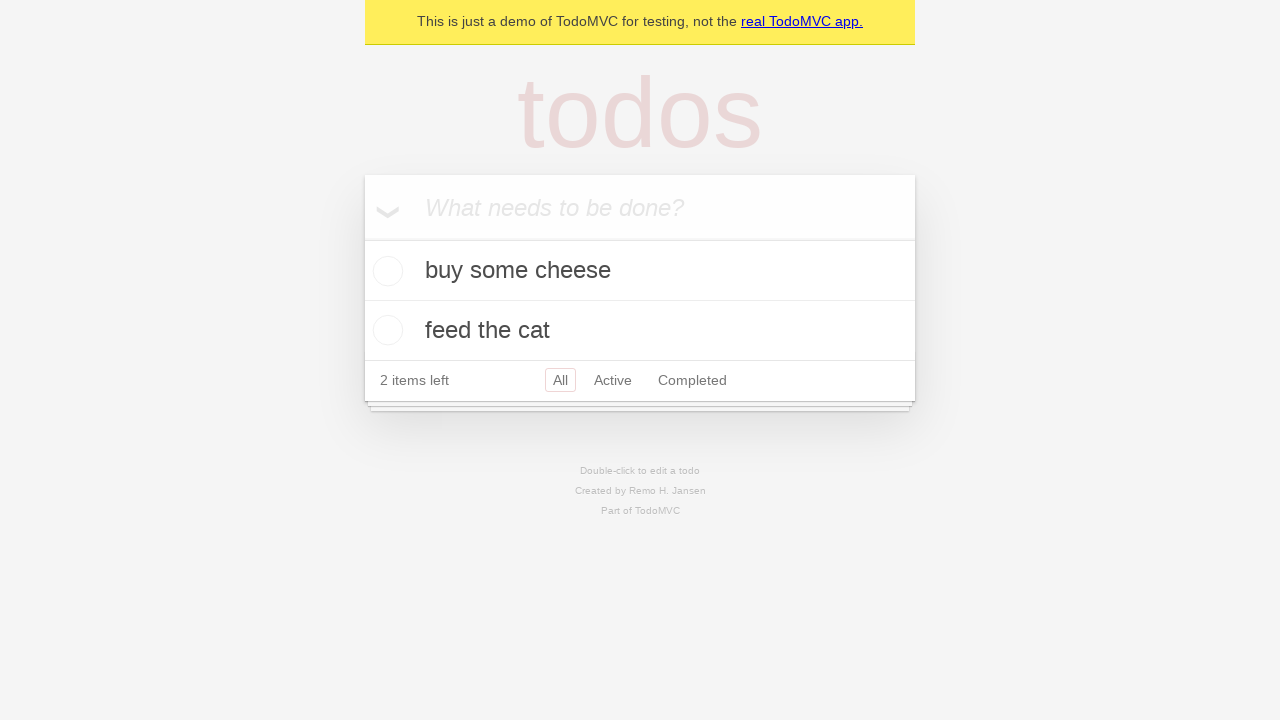

Filled todo input with 'book a doctors appointment' on internal:attr=[placeholder="What needs to be done?"i]
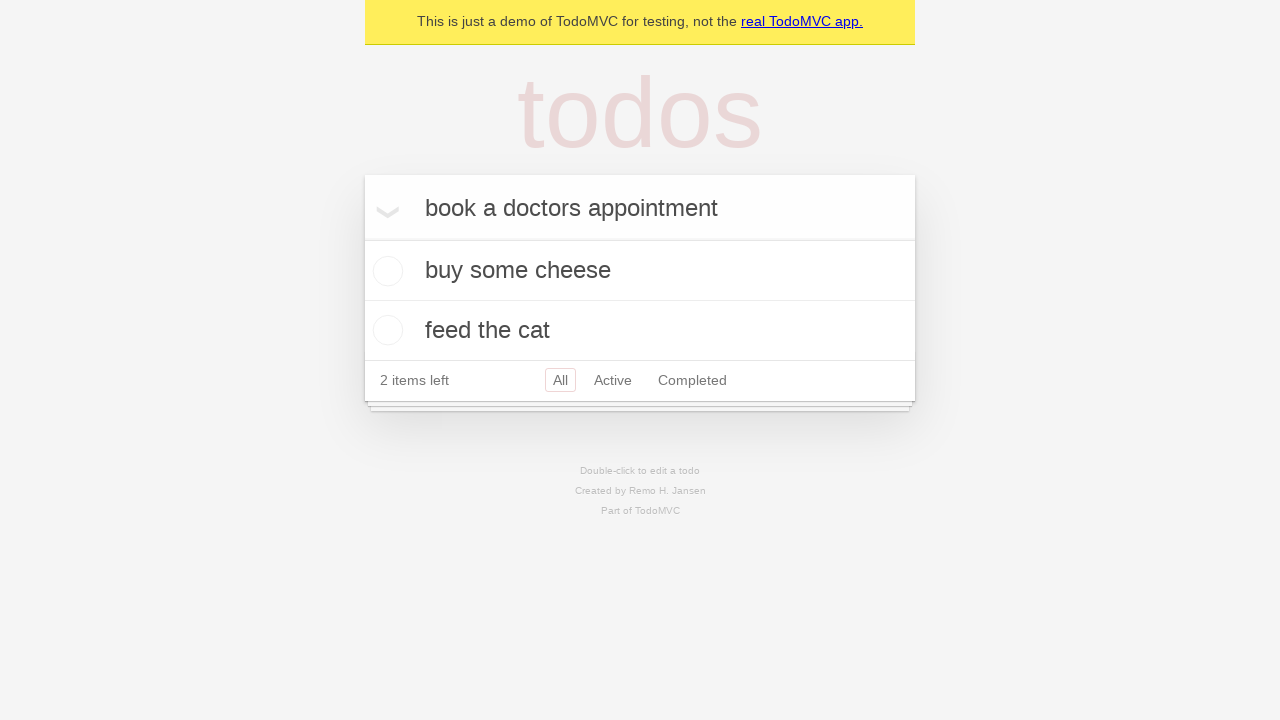

Pressed Enter to create third todo on internal:attr=[placeholder="What needs to be done?"i]
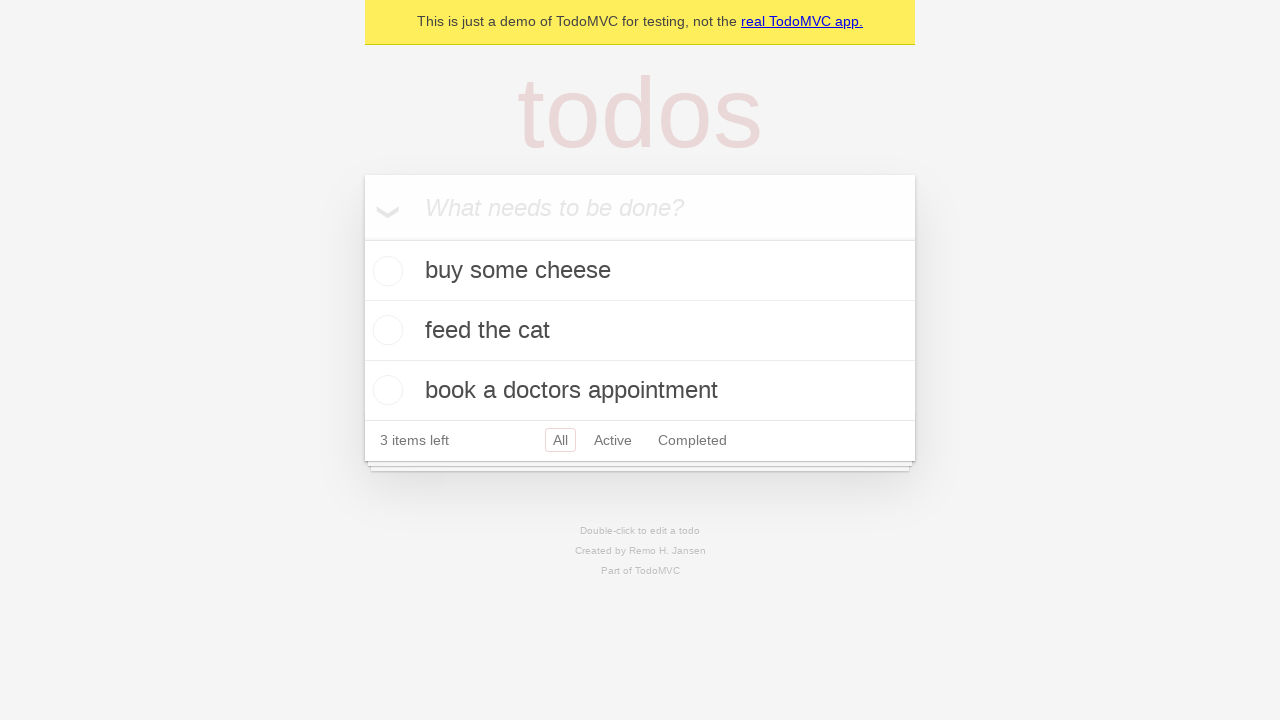

Waited for all 3 todos to be created in the DOM
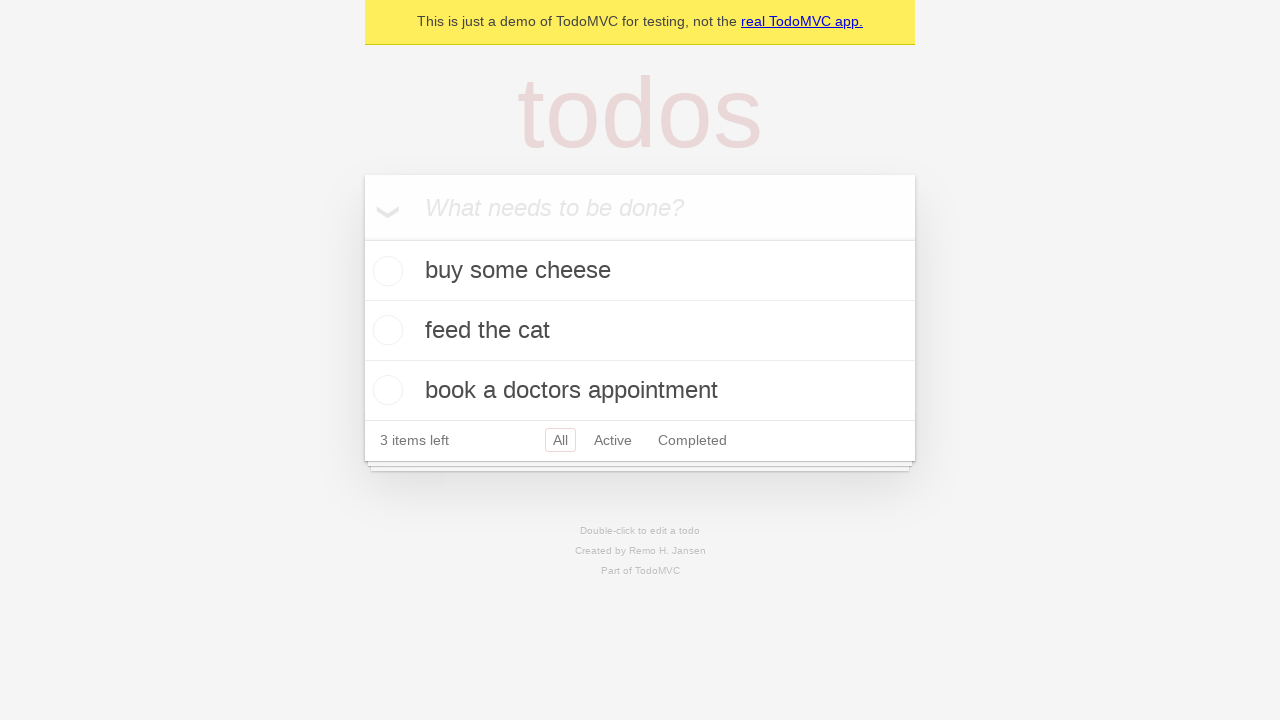

Marked first todo item as complete at (385, 271) on .todo-list li .toggle >> nth=0
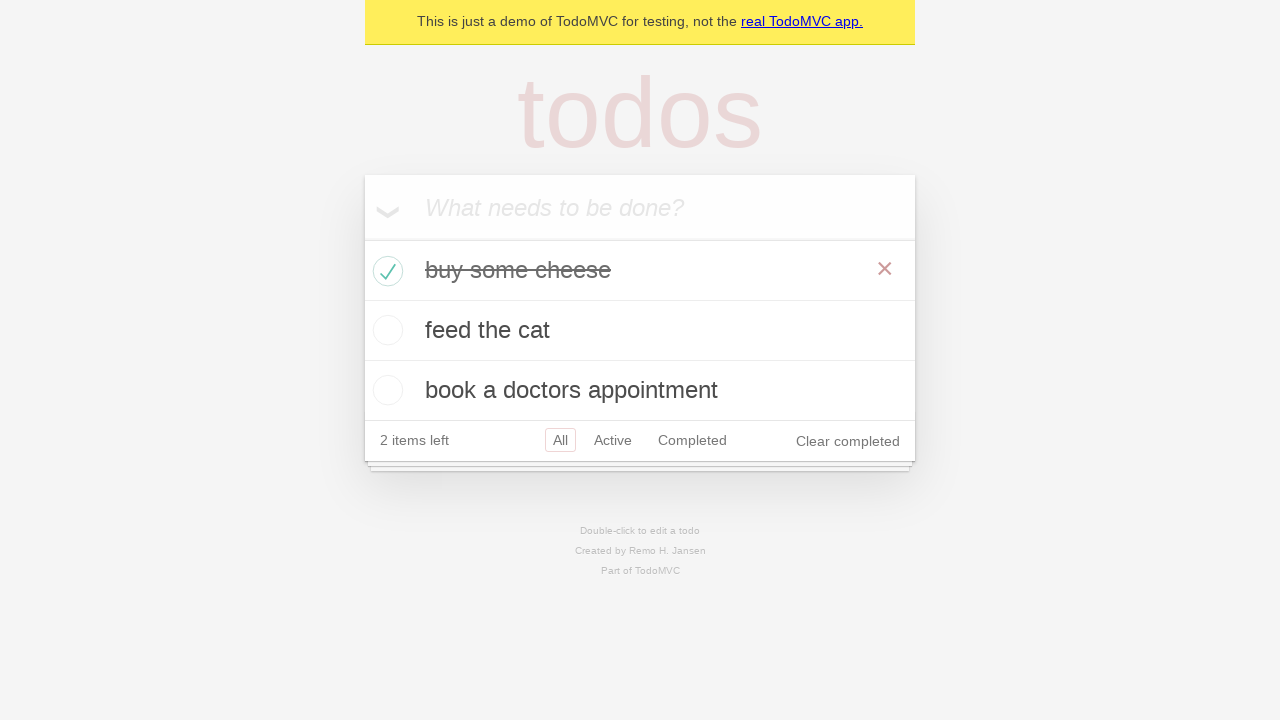

Clear completed button appeared after marking item complete
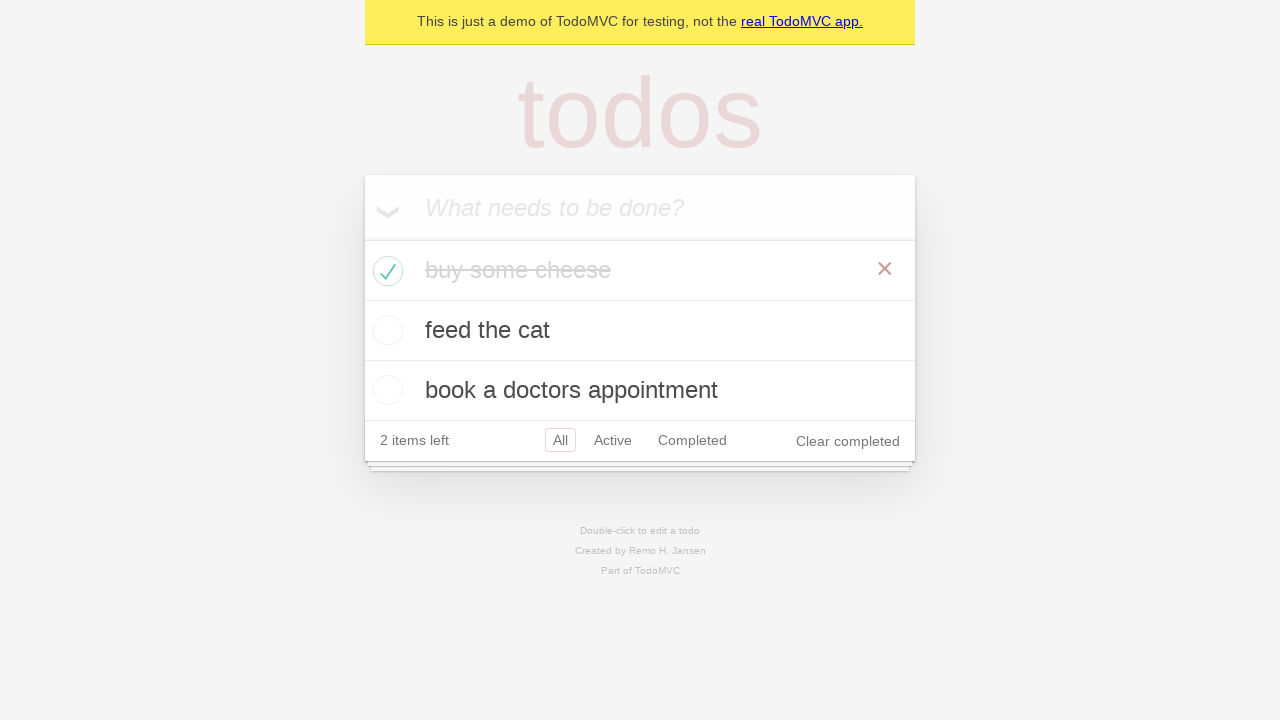

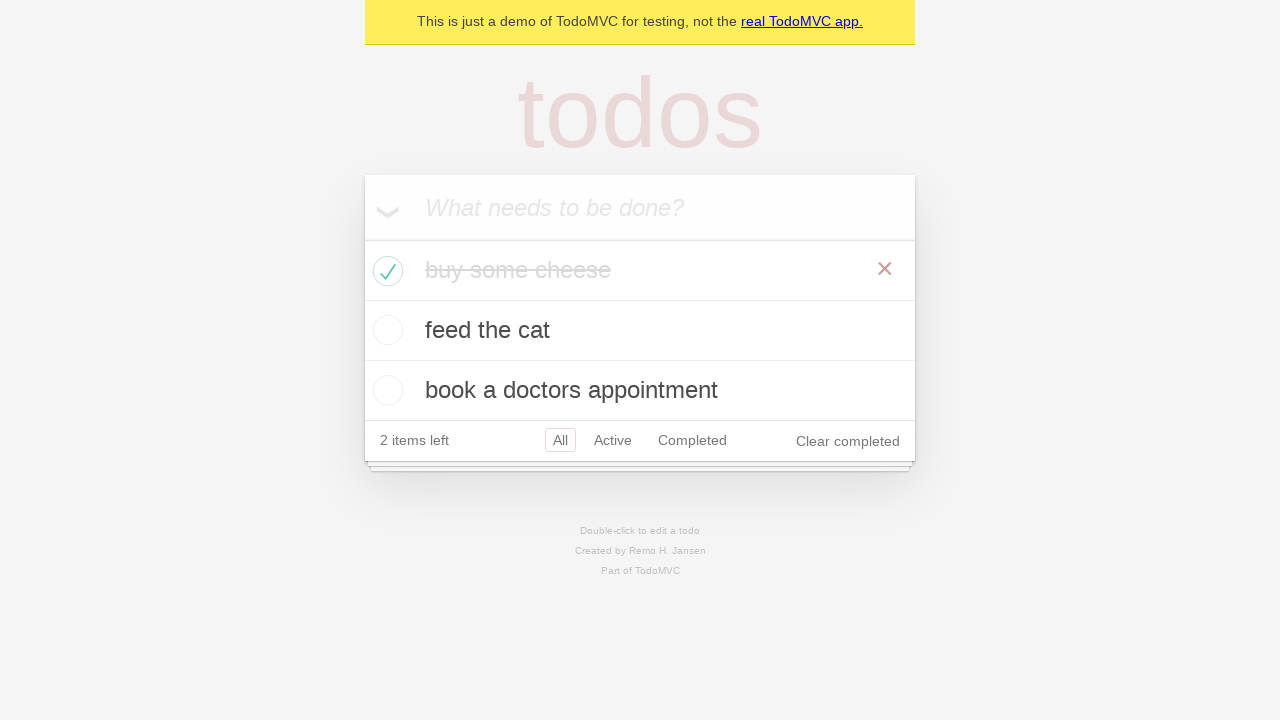